Tests that the game ends with a win condition by setting max apples to 2 and having the snake eat them

Starting URL: https://kissmartin.github.io/Snake_Project/

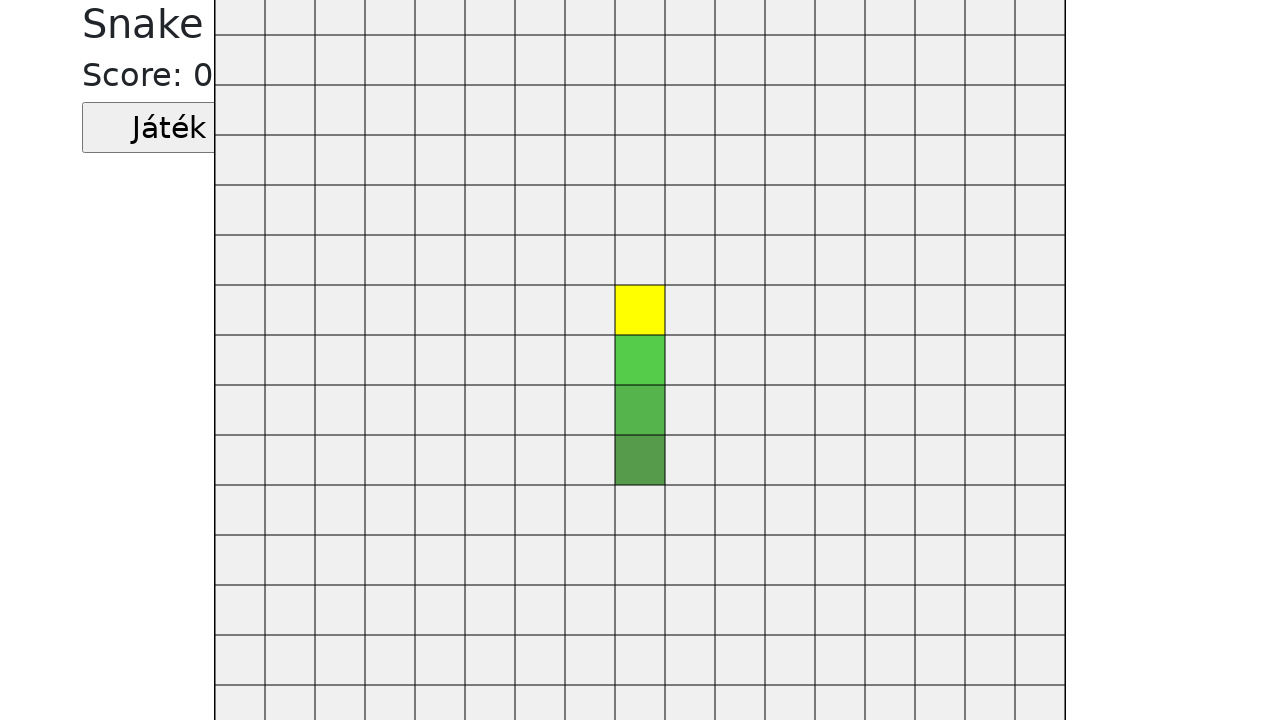

Set max apples to 2 for win condition
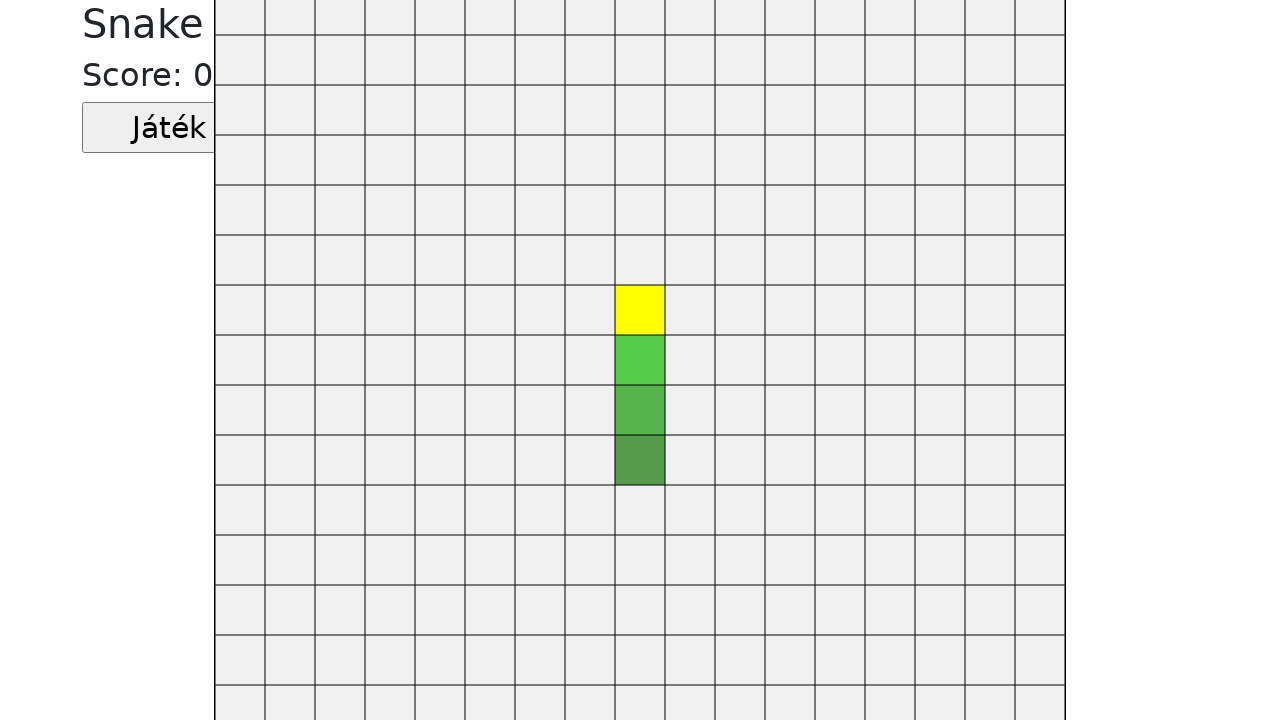

Clicked start button to begin the game at (169, 128) on .jatekGomb
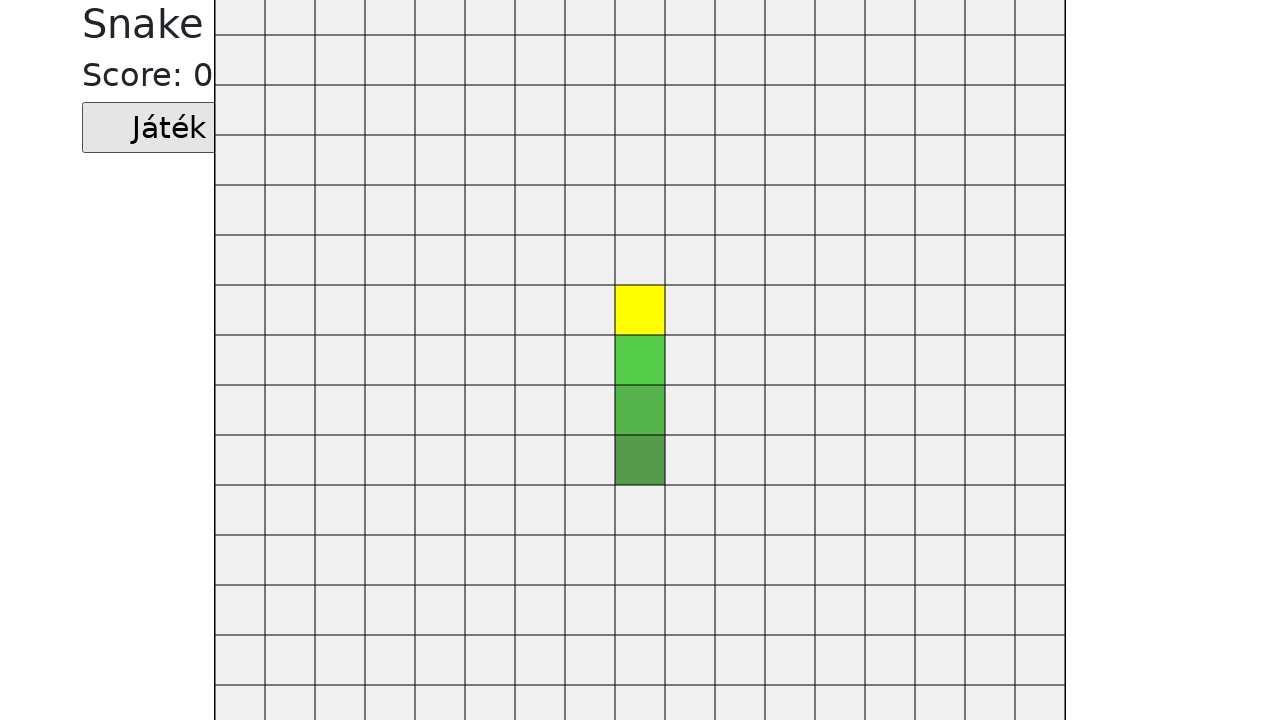

Cleared default apple from canvas
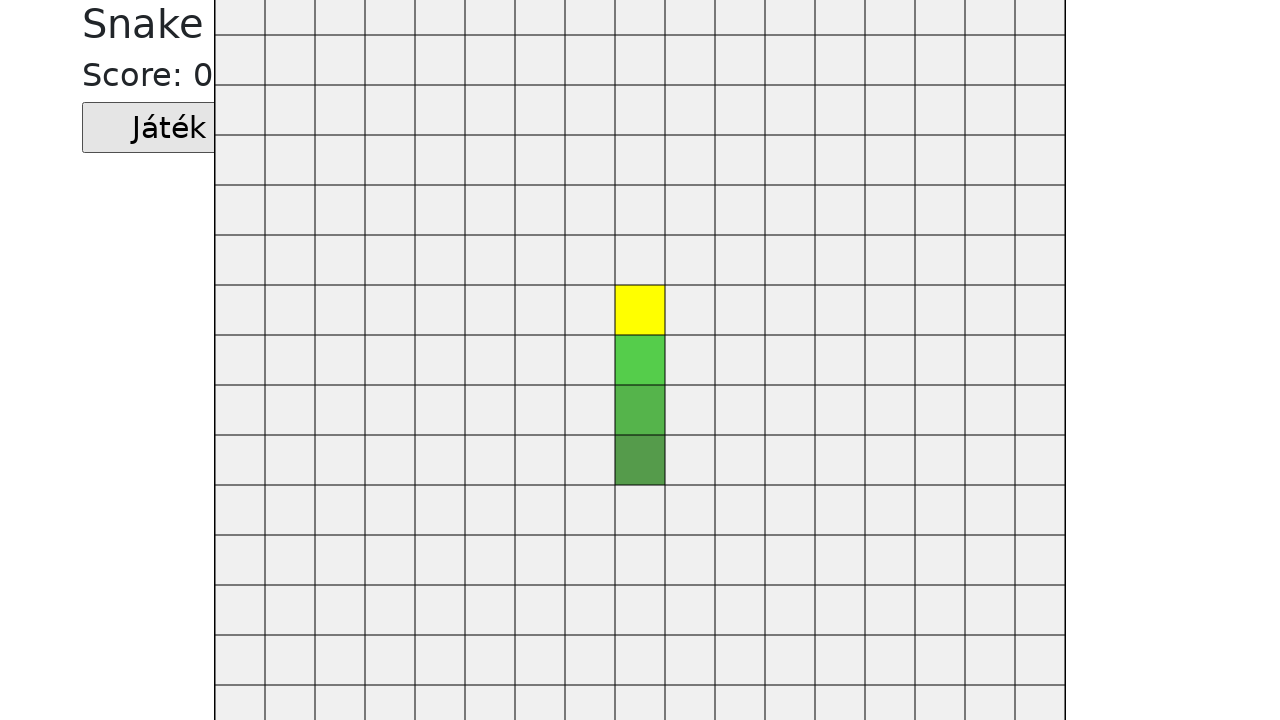

Generated first apple at position [400, 250]
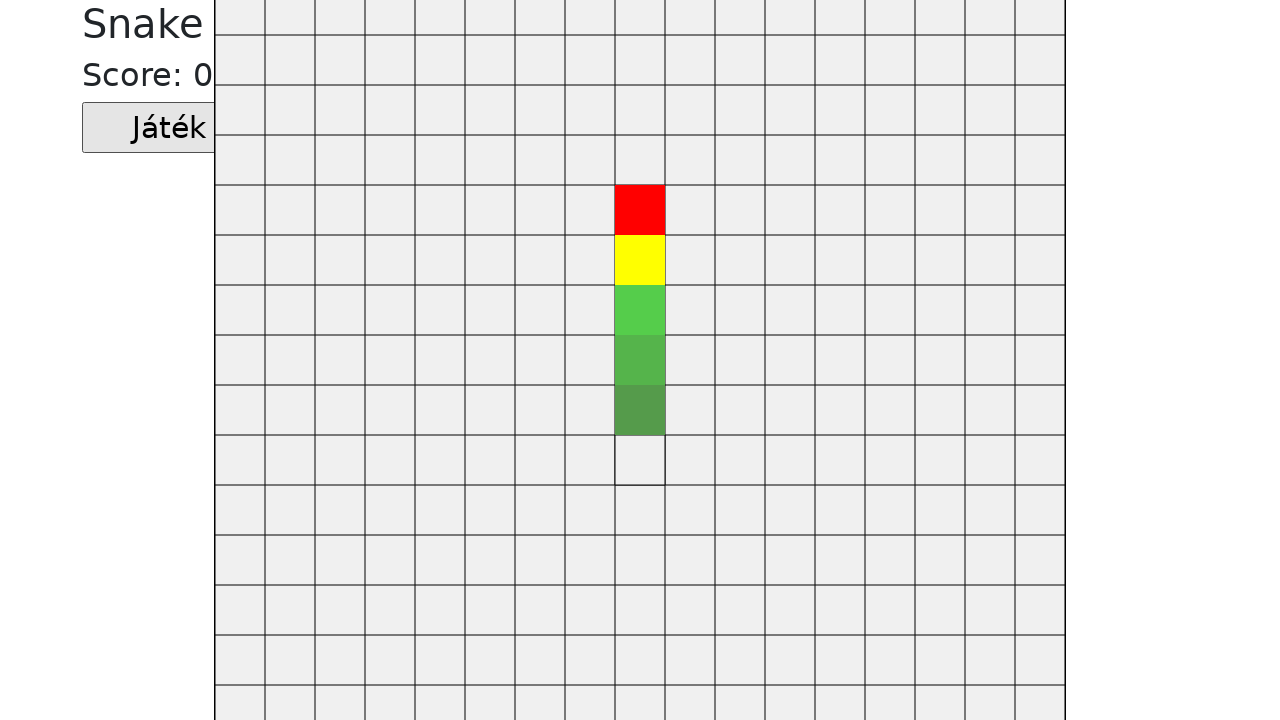

Waited 1 second for snake to eat first apple
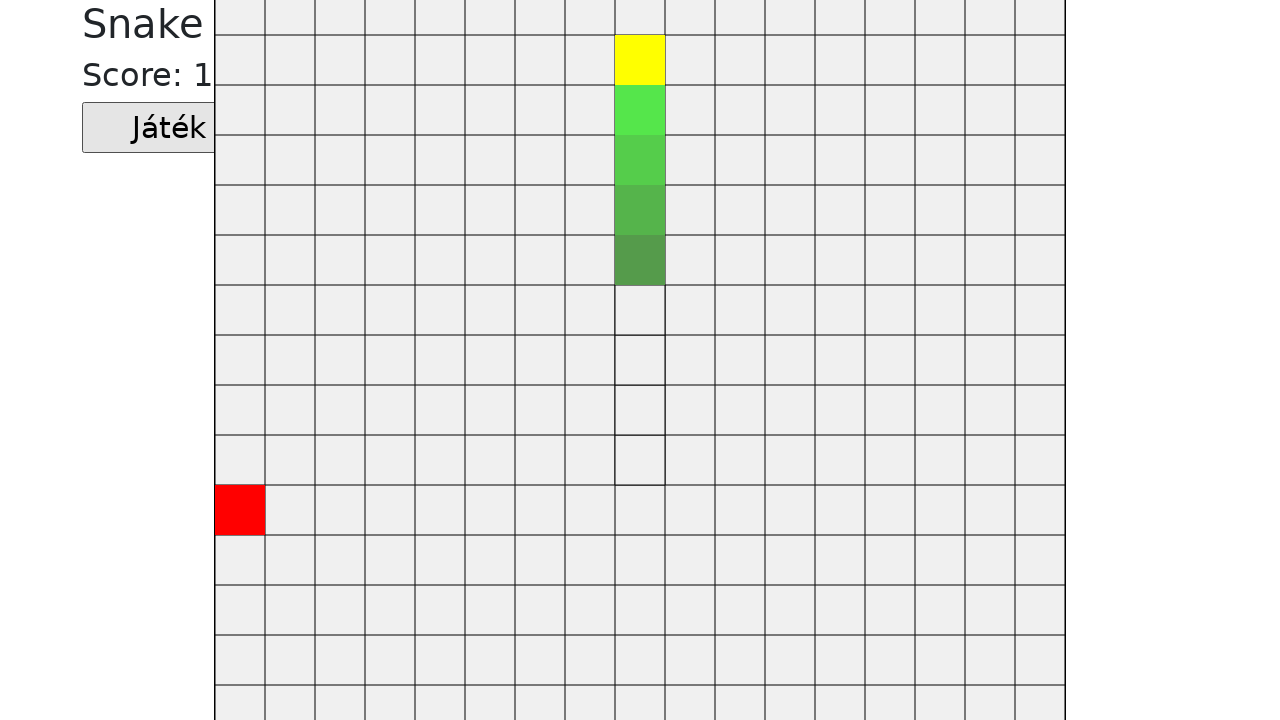

Cleared first apple from canvas
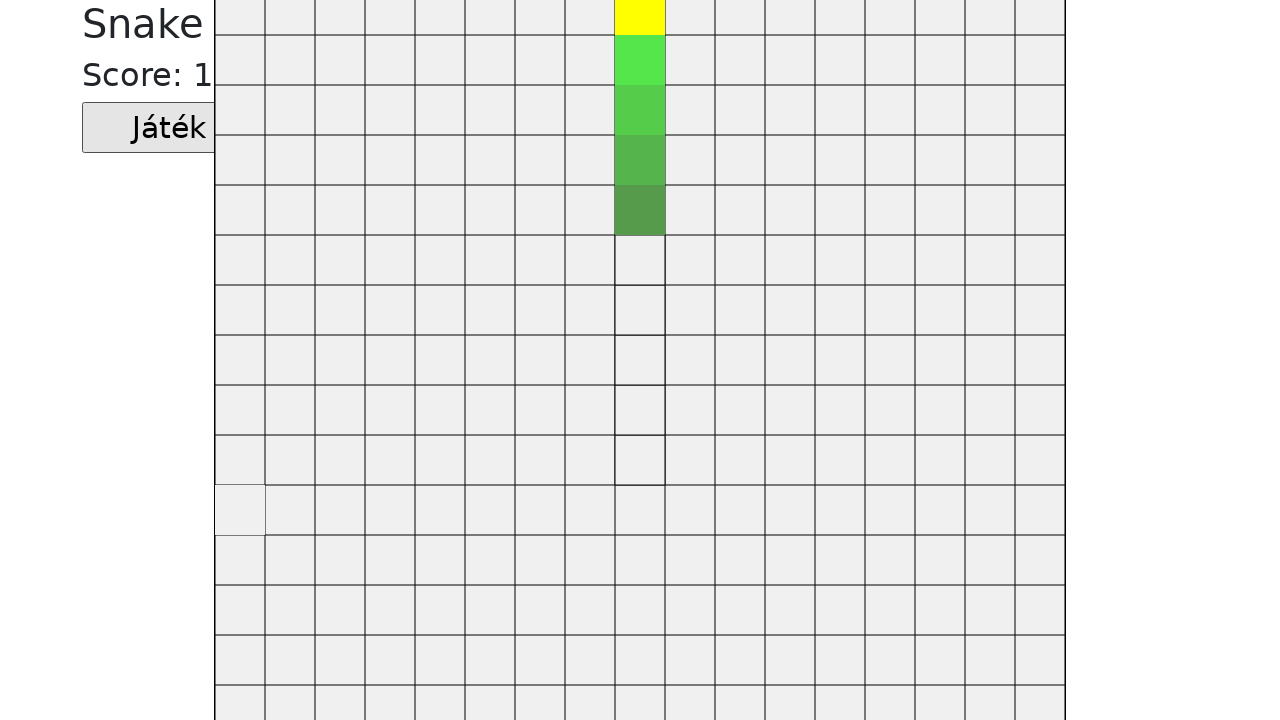

Generated second apple at position [400, 100]
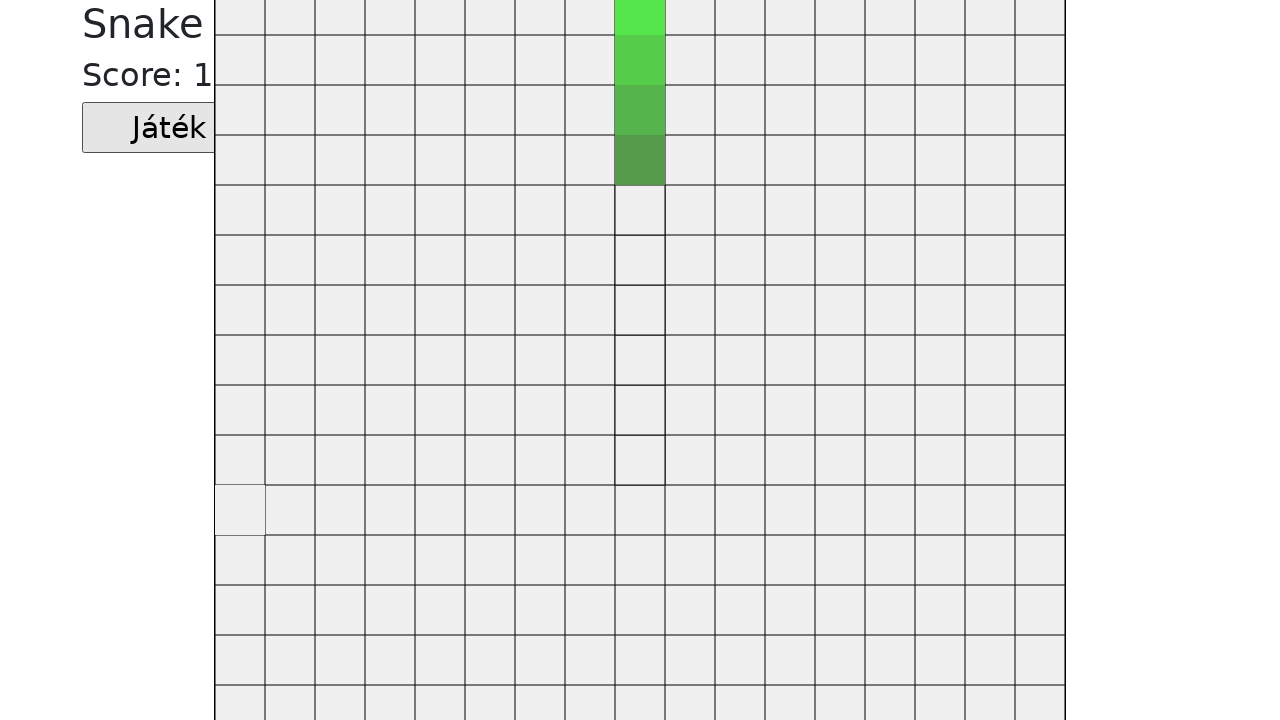

Waited 1 second for snake to eat second apple
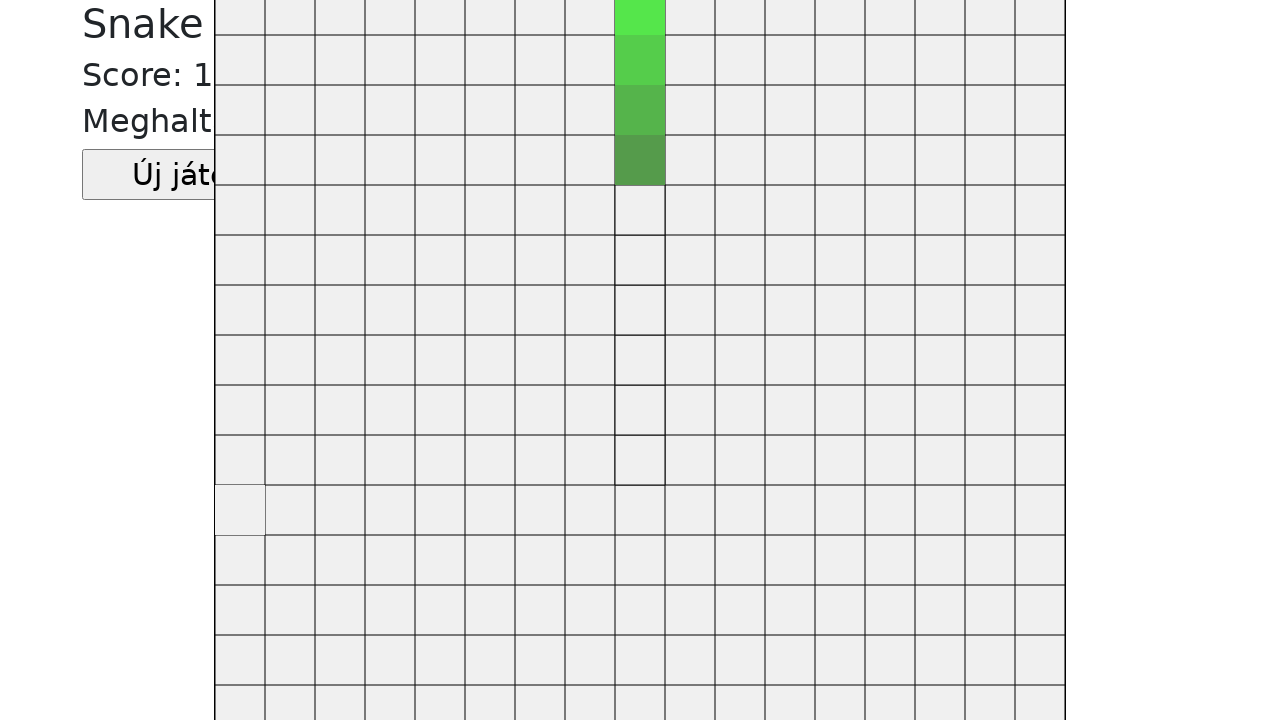

Verified score element is present, indicating game win condition met
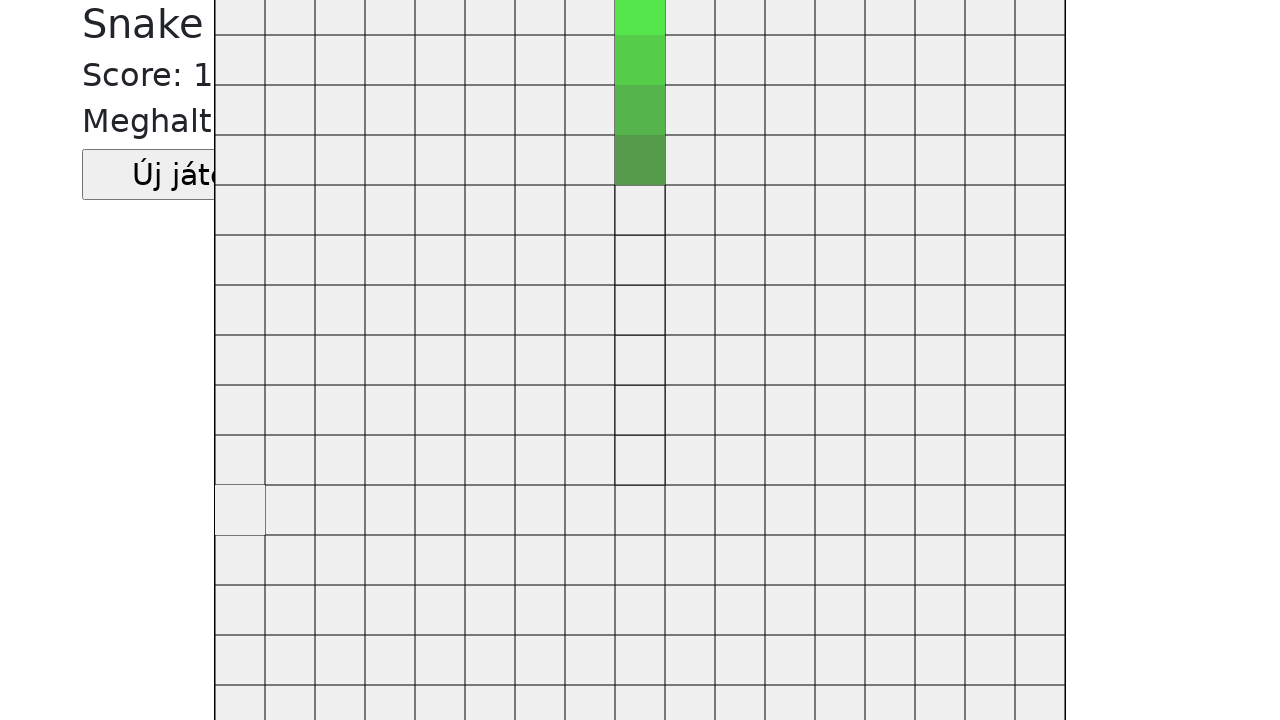

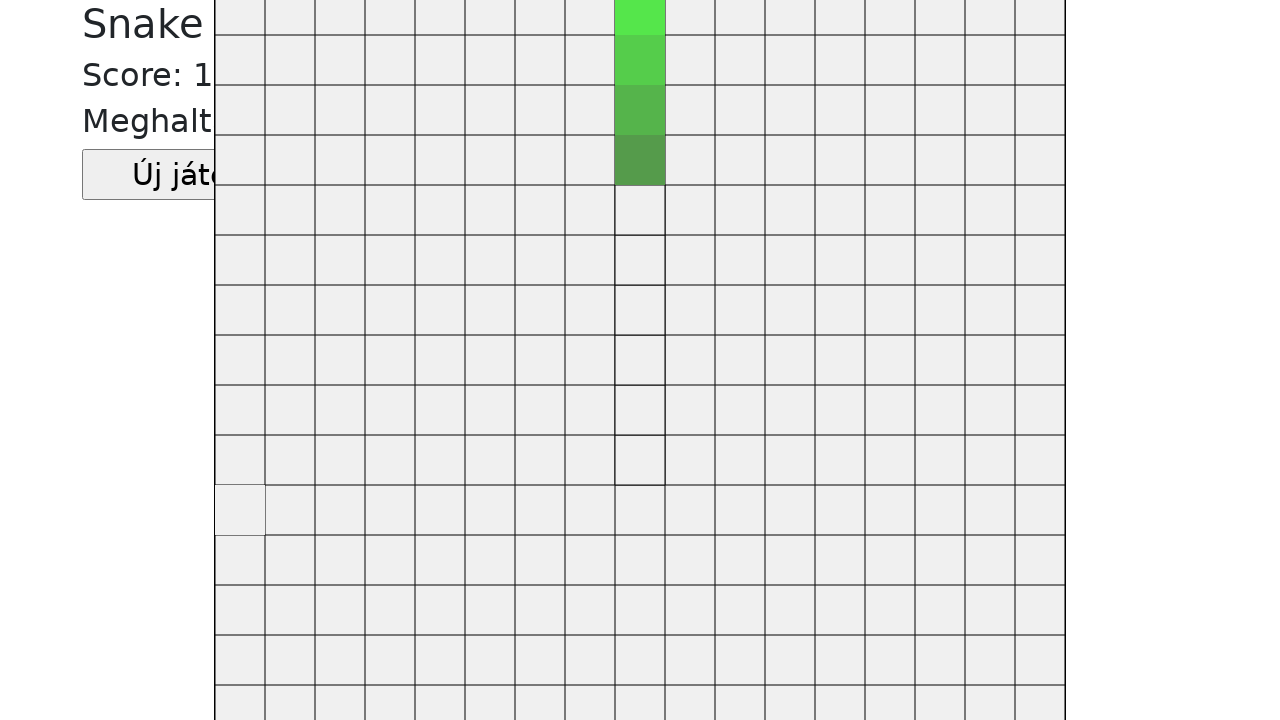